Tests that a GitHub Pages site loads correctly and verifies an element with class "silly" is present and contains text

Starting URL: https://esickert.github.io

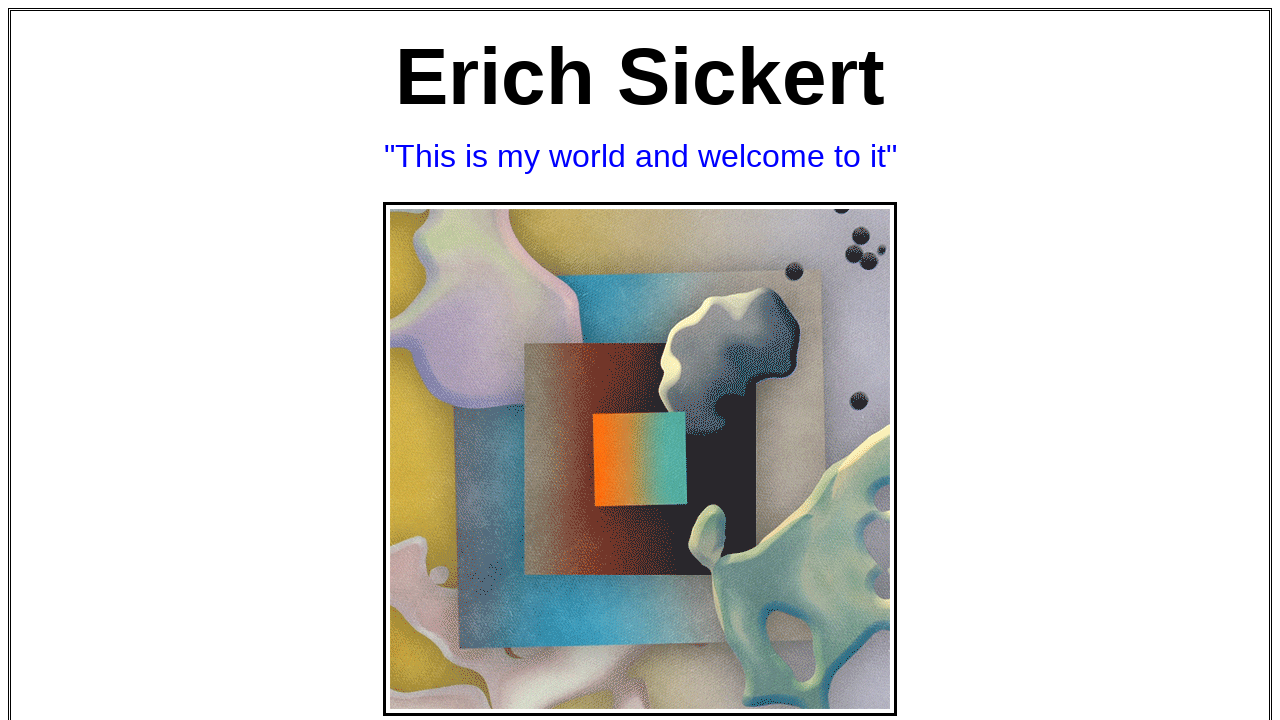

Navigated to https://esickert.github.io
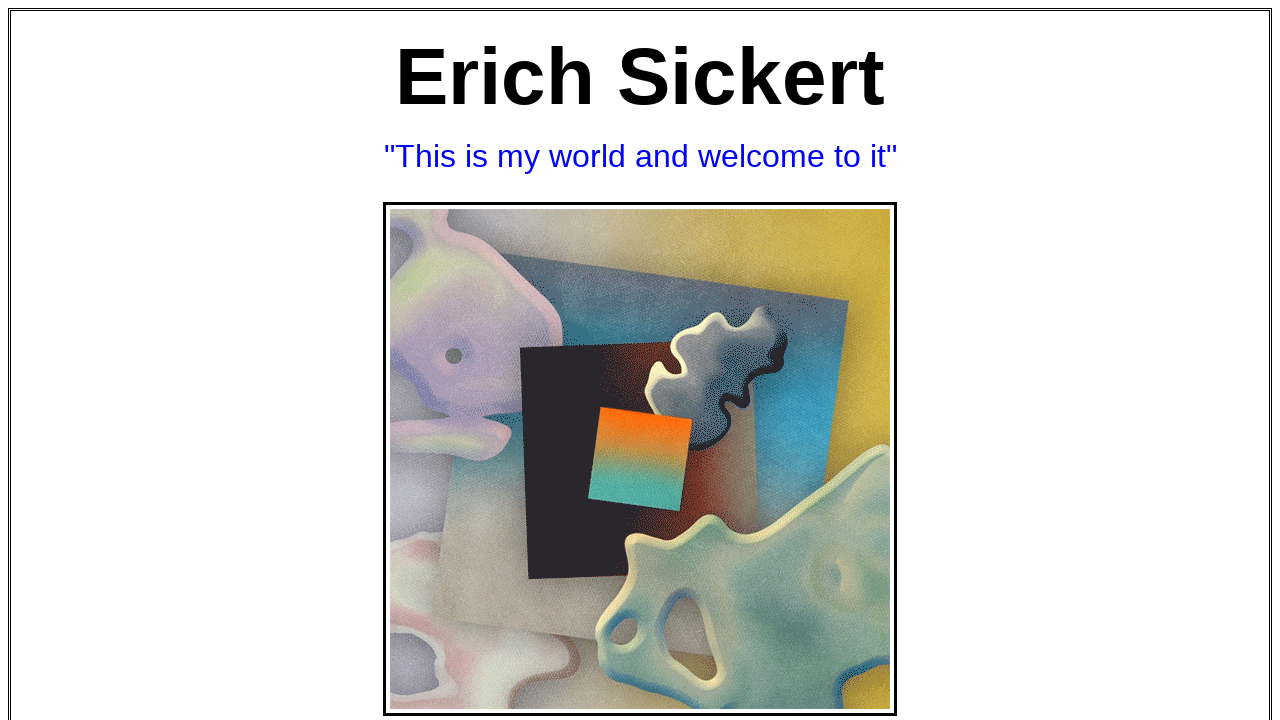

Set viewport size to 1920x1080
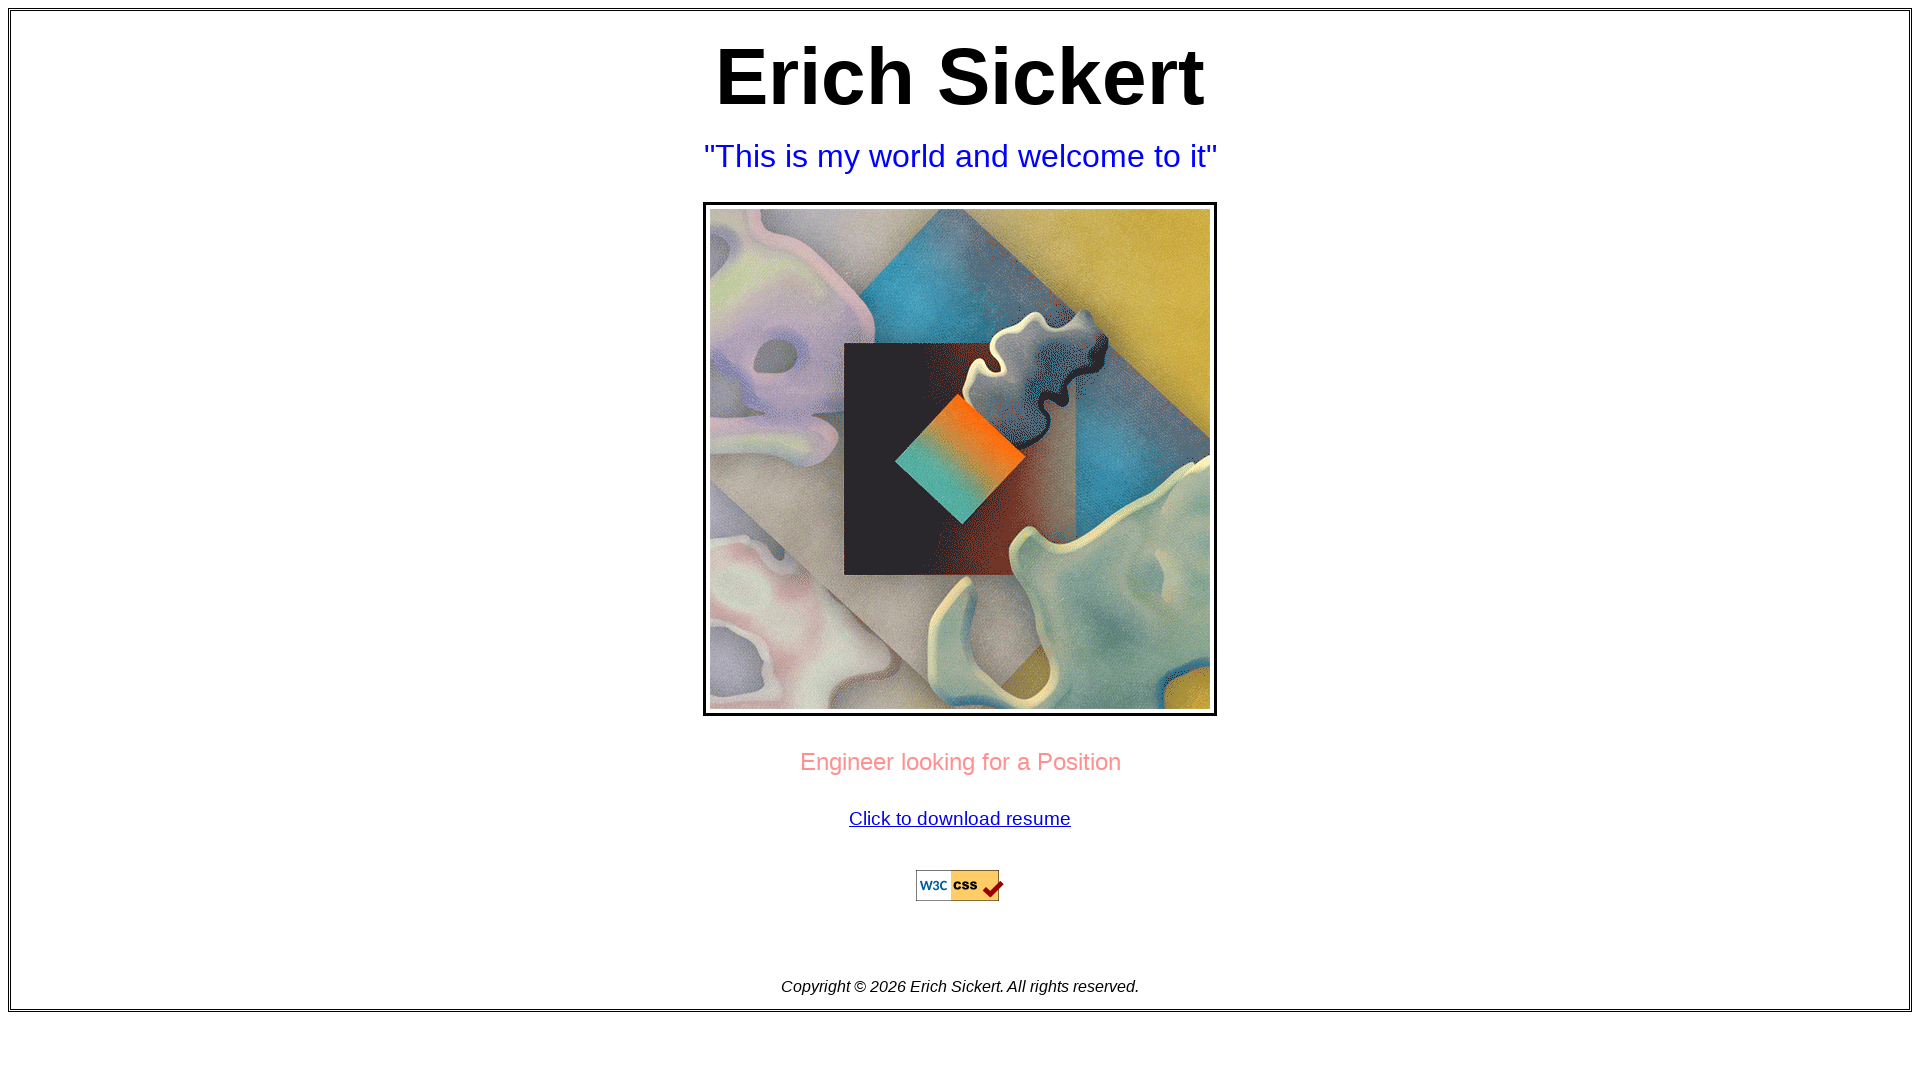

Element with class 'silly' is visible
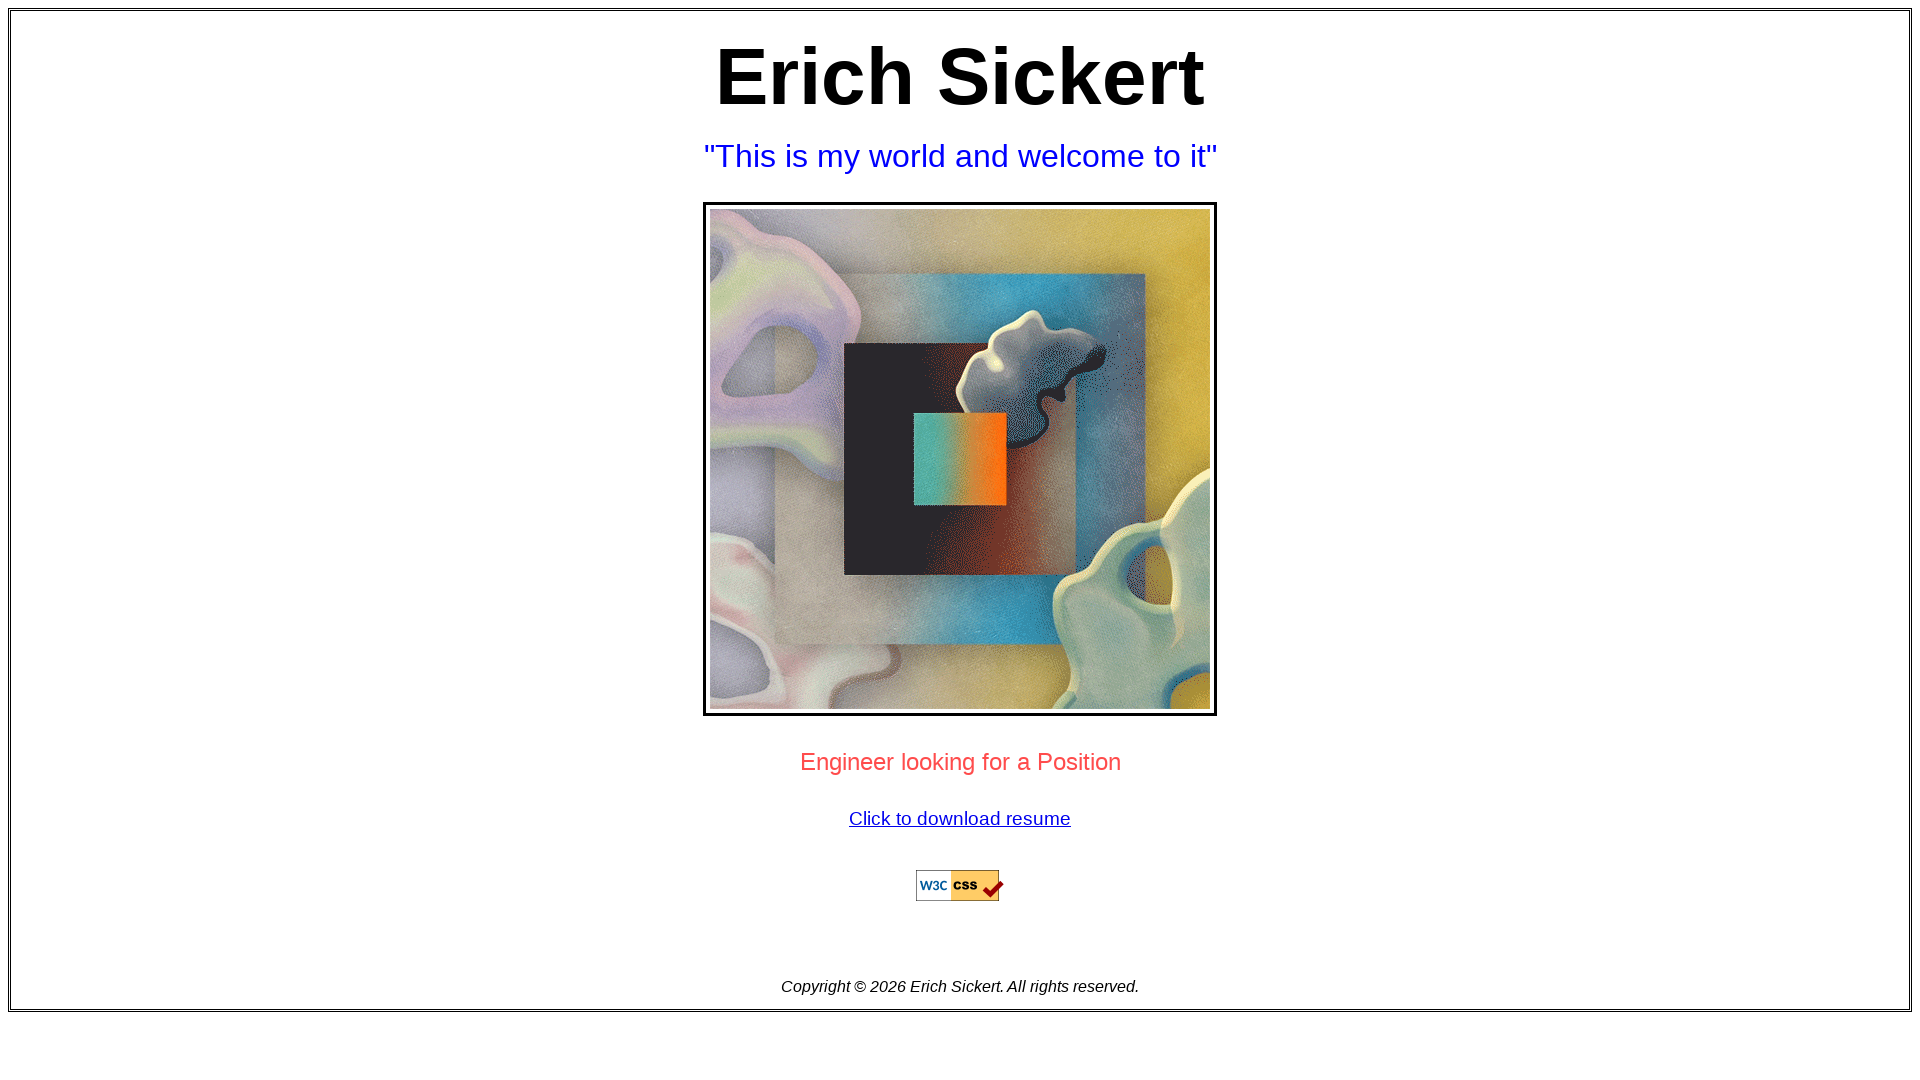

Retrieved text content from 'silly' element: Erich Sickert
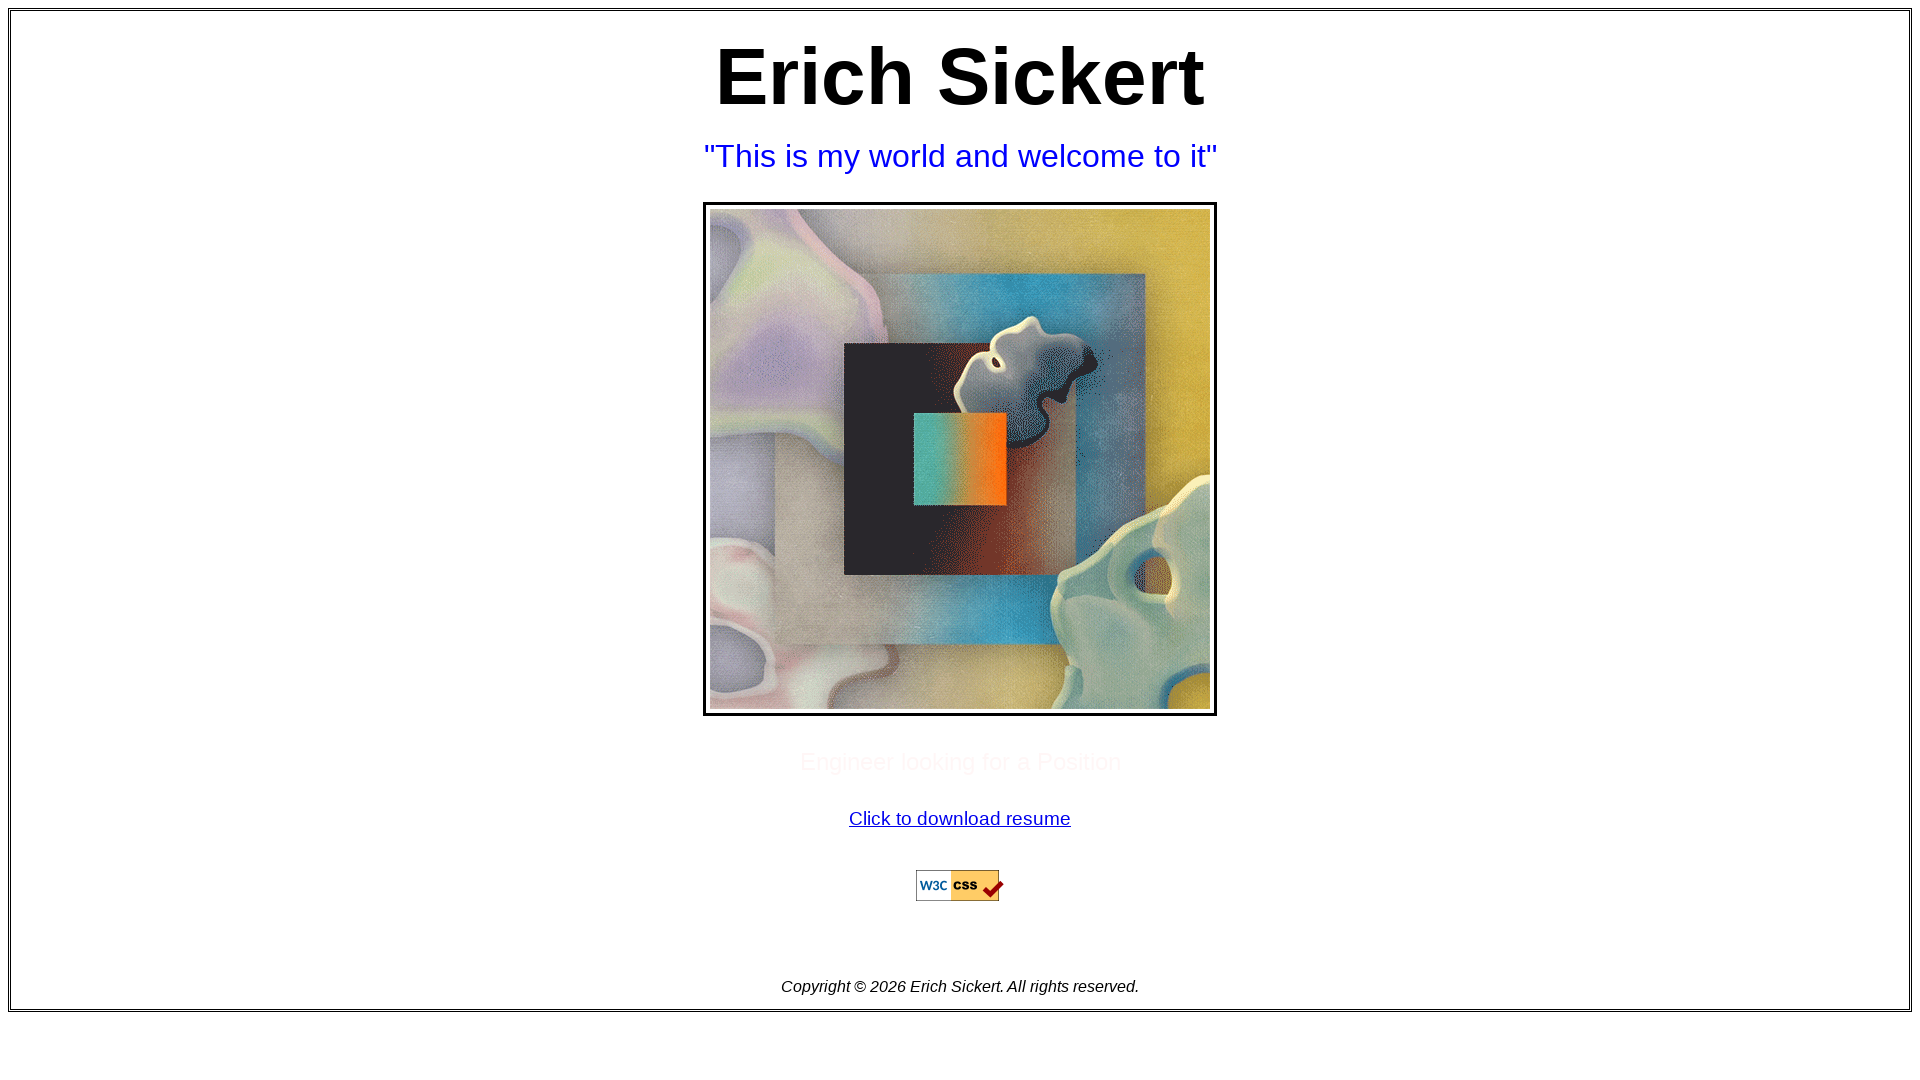

Printed text content to console
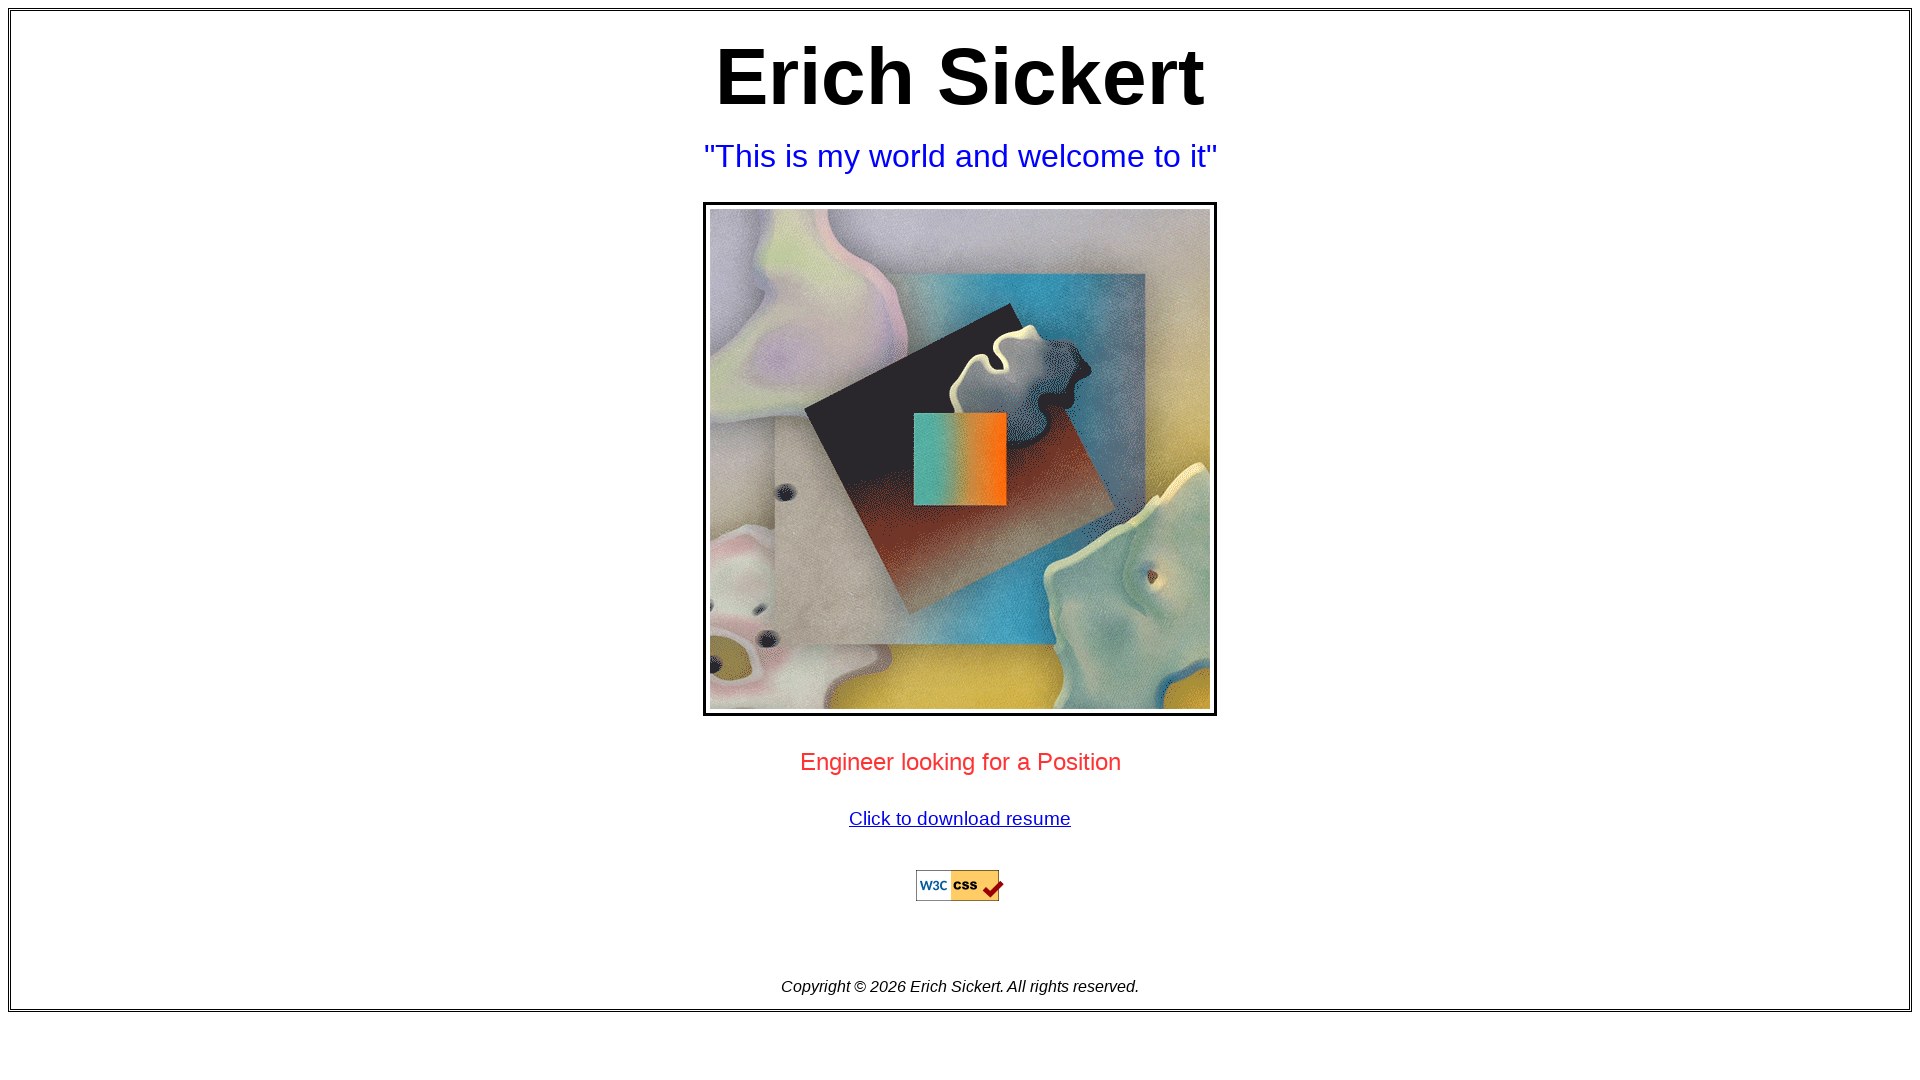

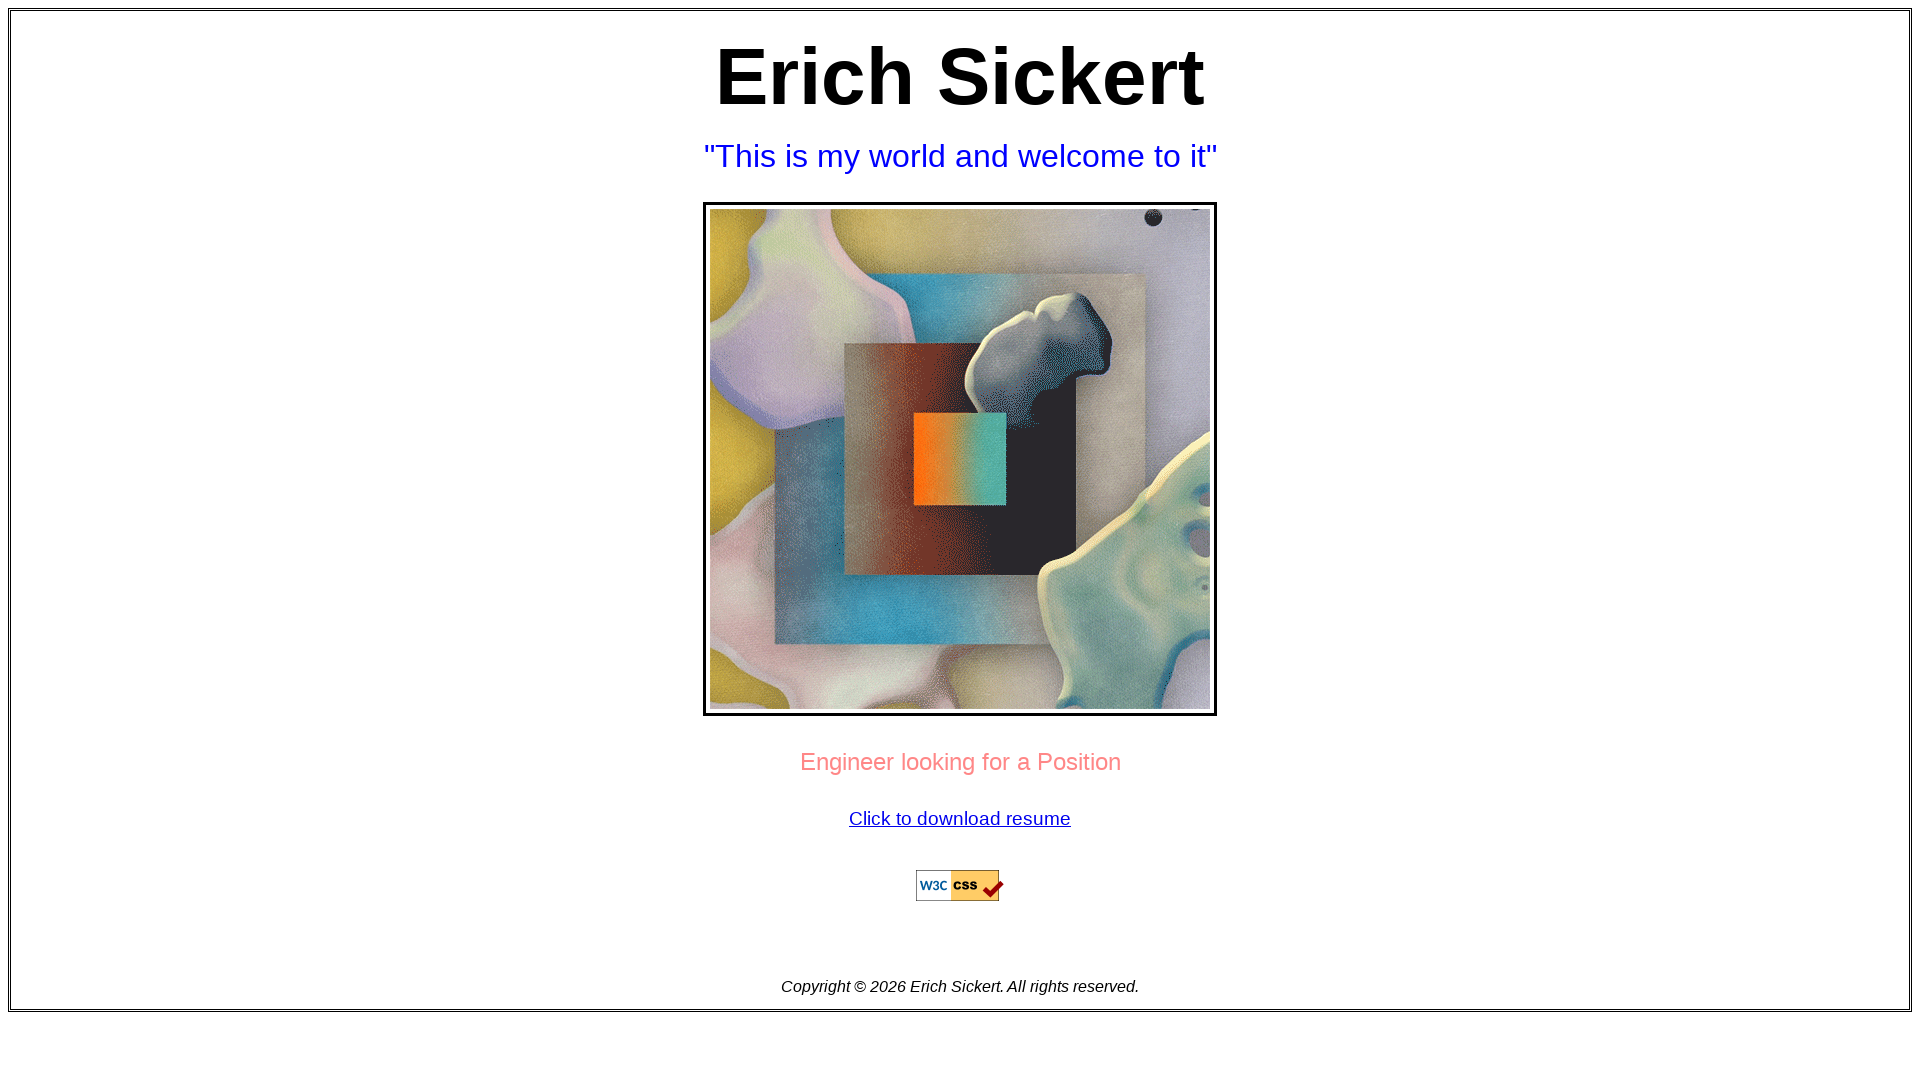